Tests element properties and interactions by navigating between pages, examining link attributes, clicking buttons to add elements, and retrieving CSS properties of dynamically created elements

Starting URL: https://the-internet.herokuapp.com/

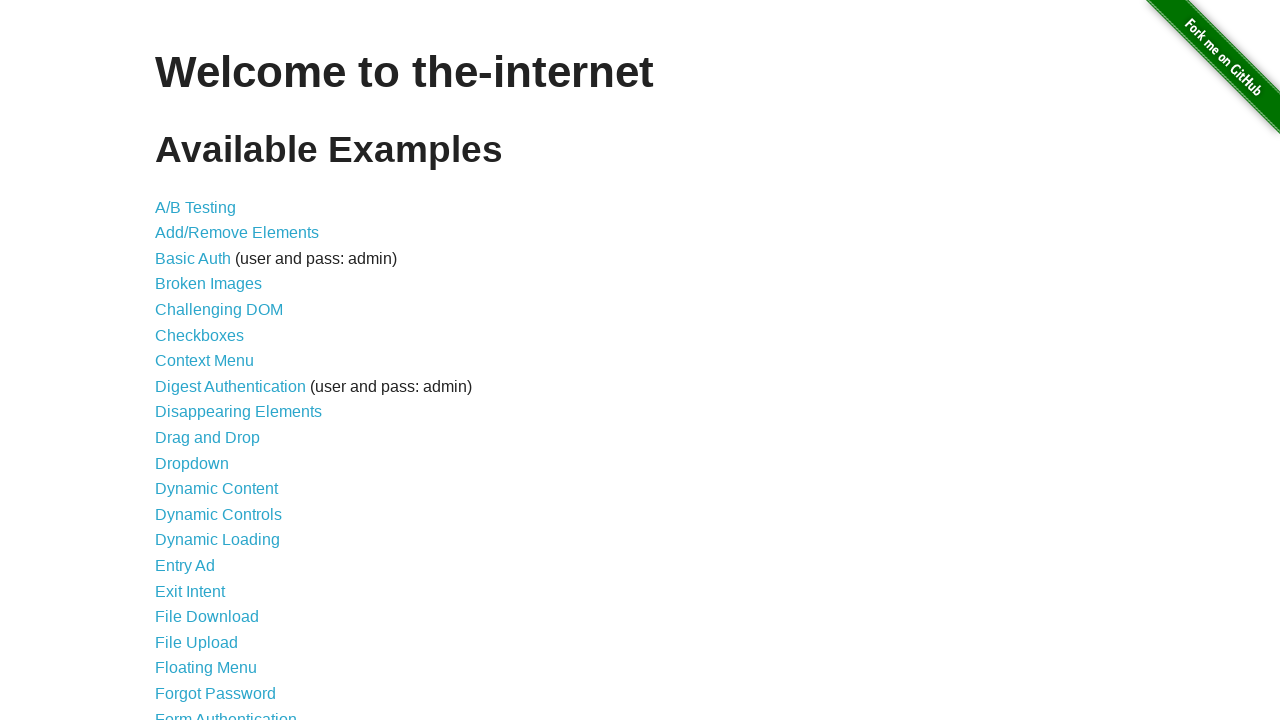

Located Form Authentication link on the page
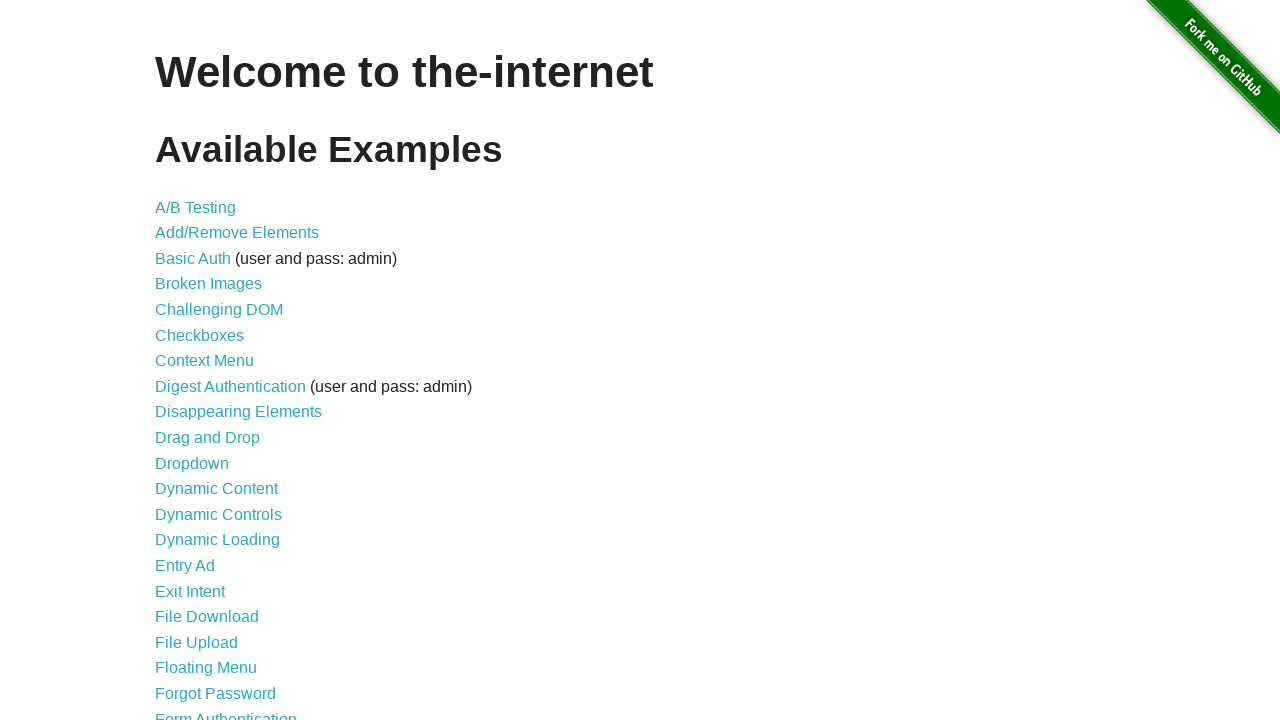

Navigated to add/remove elements page
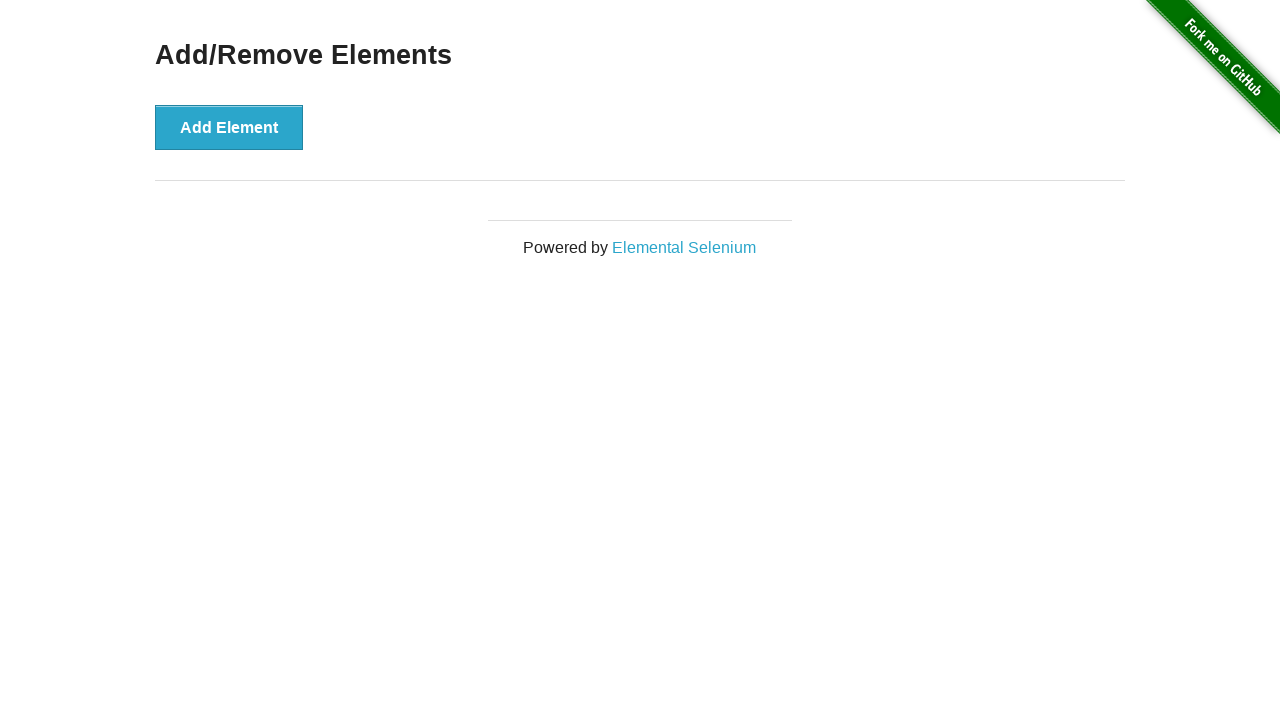

Located the Add Element button
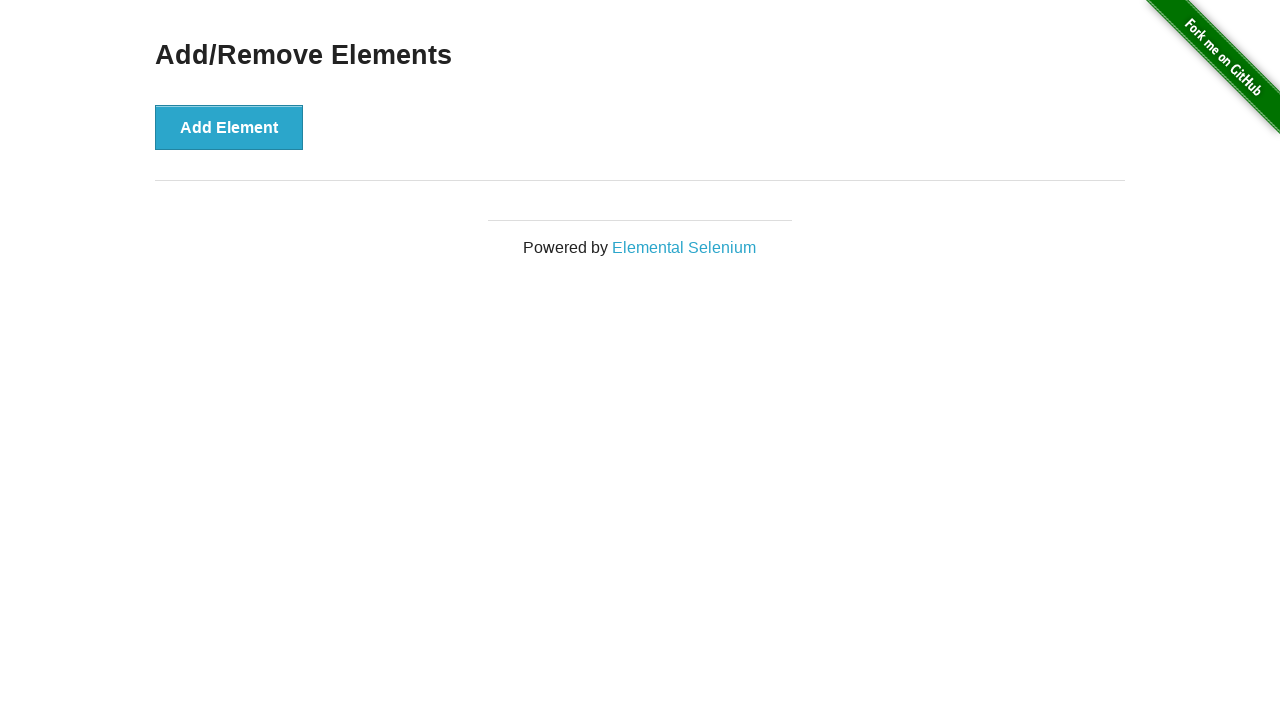

Clicked Add Element button (click 1 of 3) at (229, 127) on button[onclick="addElement()"]
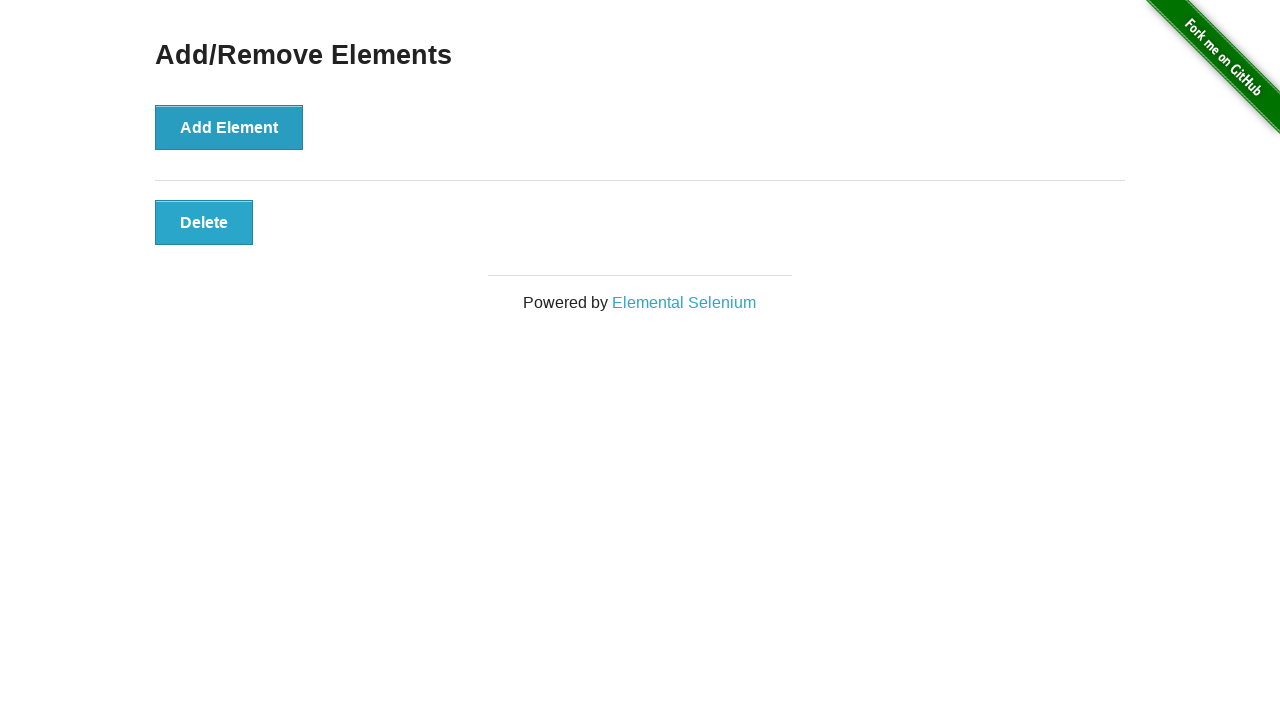

Clicked Add Element button (click 2 of 3) at (229, 127) on button[onclick="addElement()"]
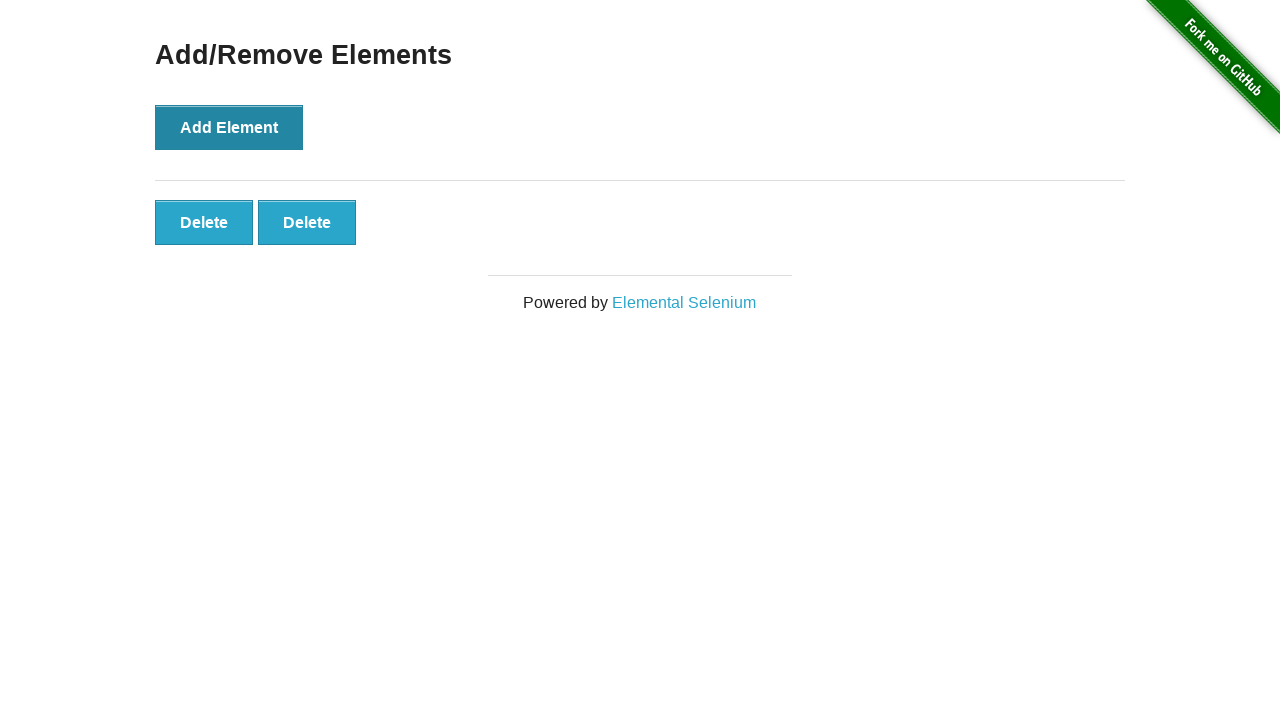

Clicked Add Element button (click 3 of 3) at (229, 127) on button[onclick="addElement()"]
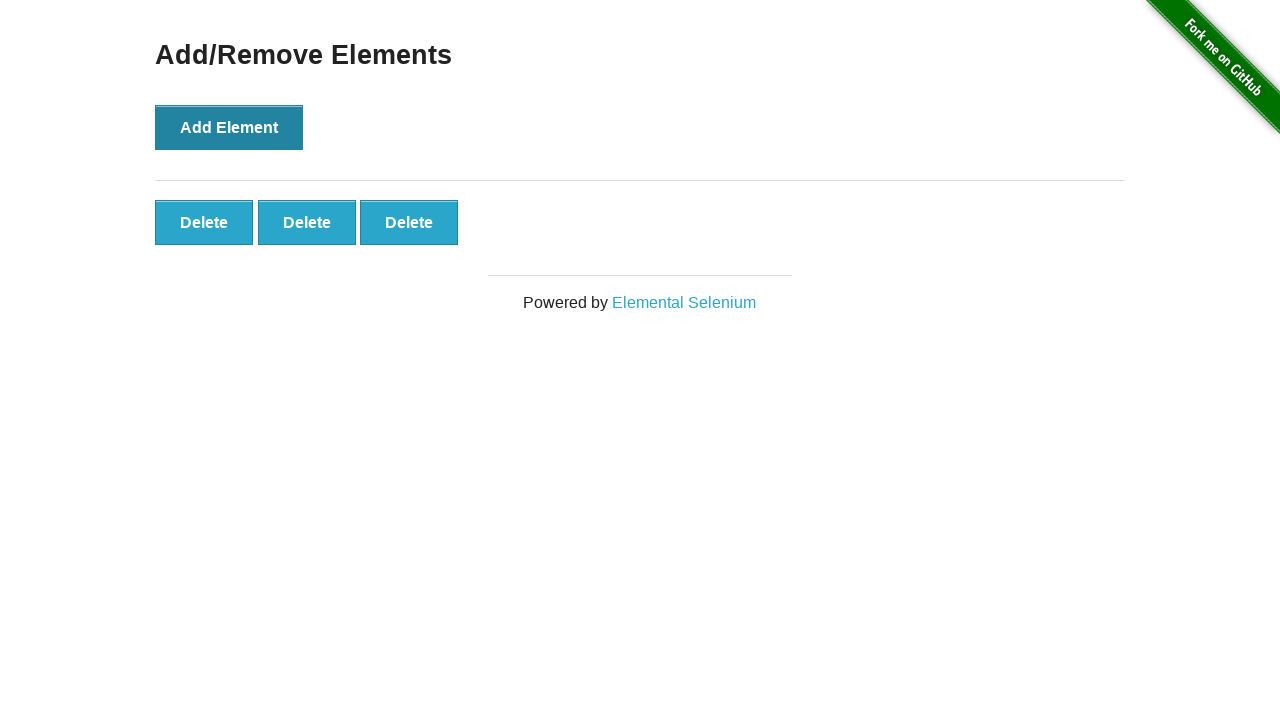

Located dynamically created delete buttons
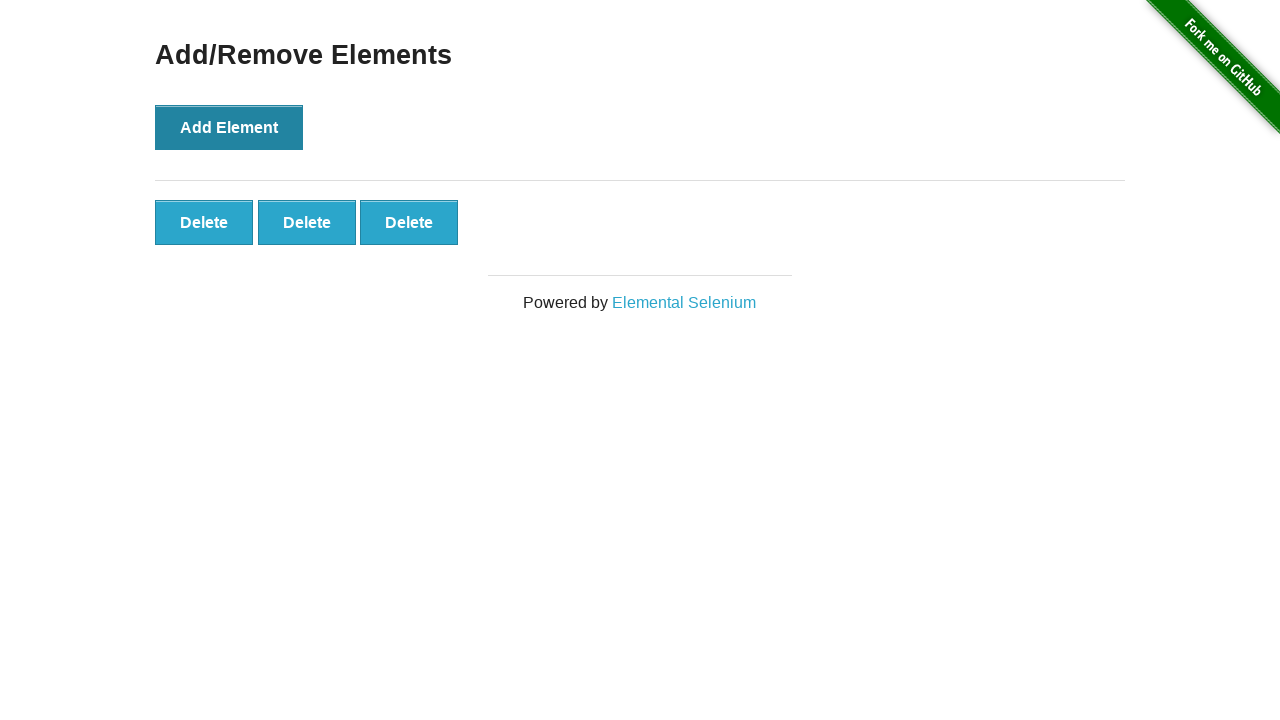

Verified first delete button is visible and ready
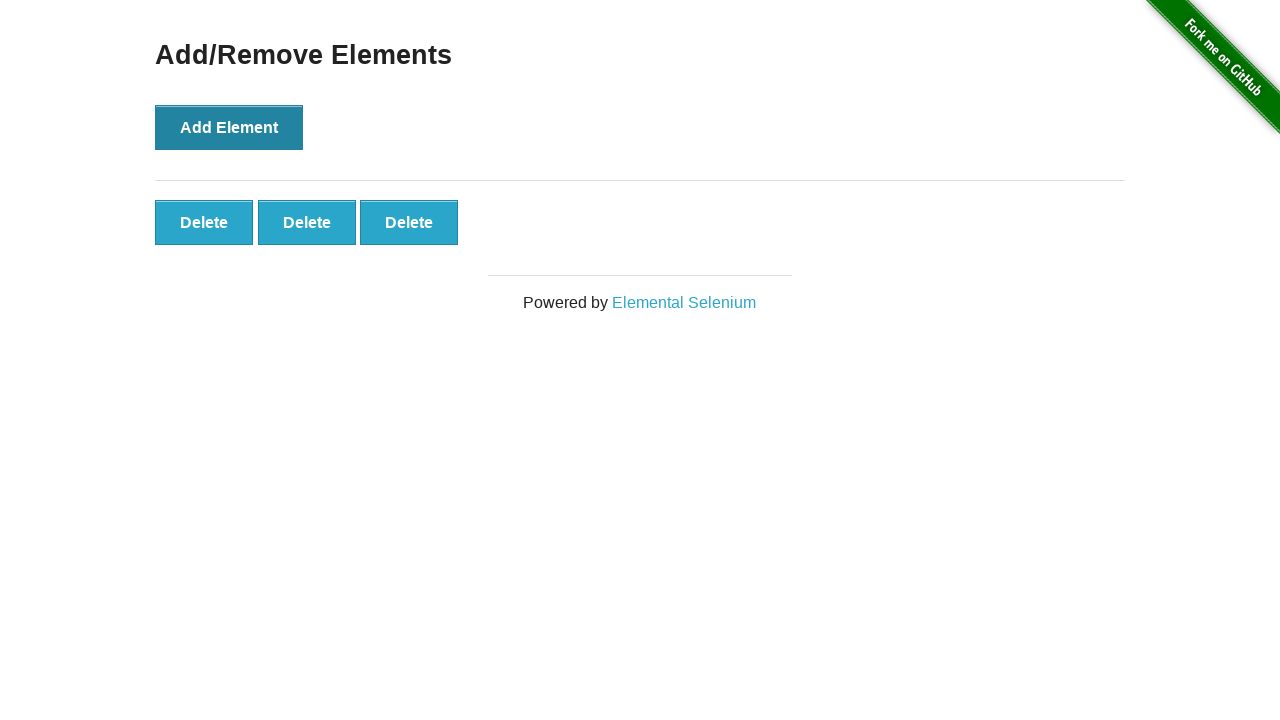

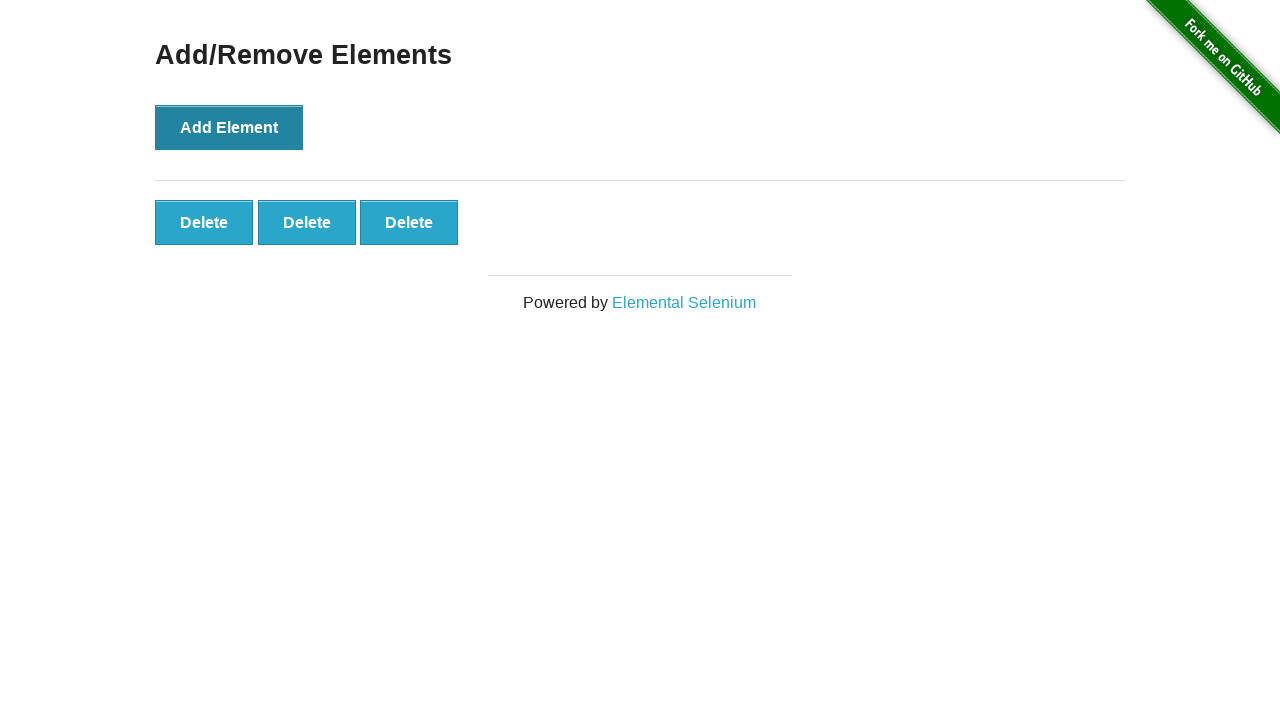